Tests checkbox interaction on Rediff mail login page by checking its current state and toggling it

Starting URL: https://mail.rediff.com/cgi-bin/login.cgi

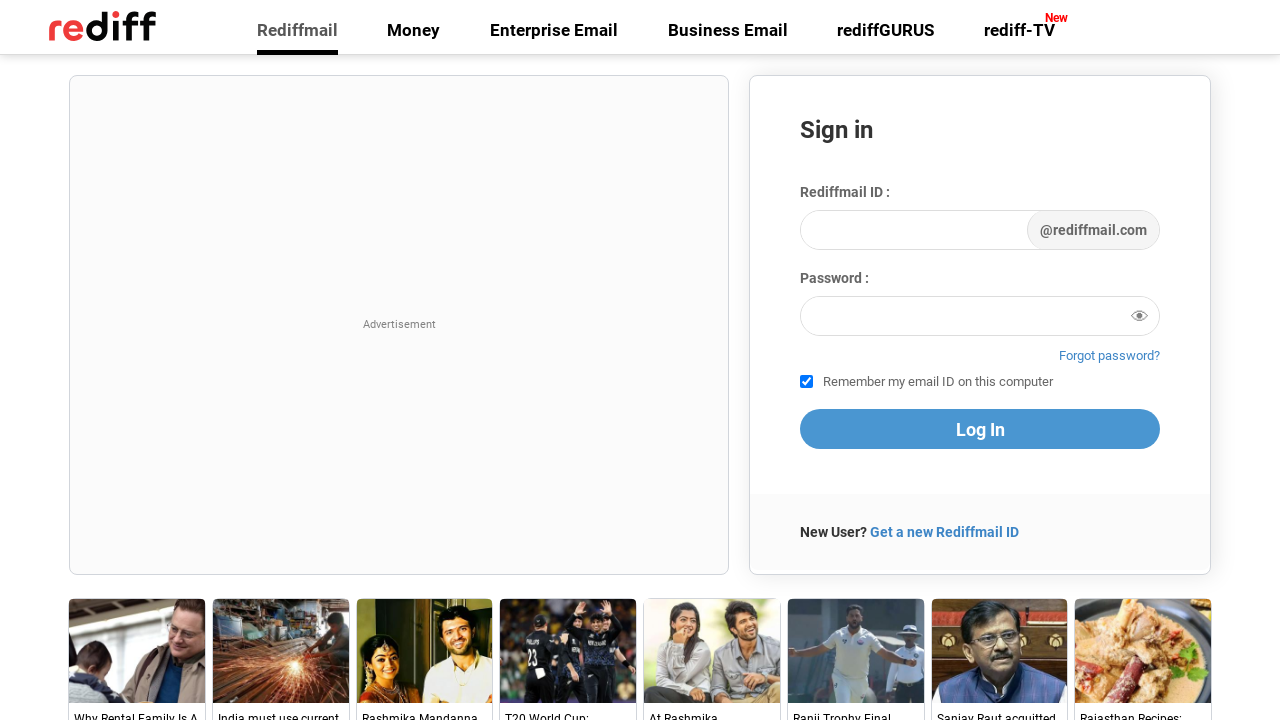

Located the 'remember me' checkbox on Rediff mail login page
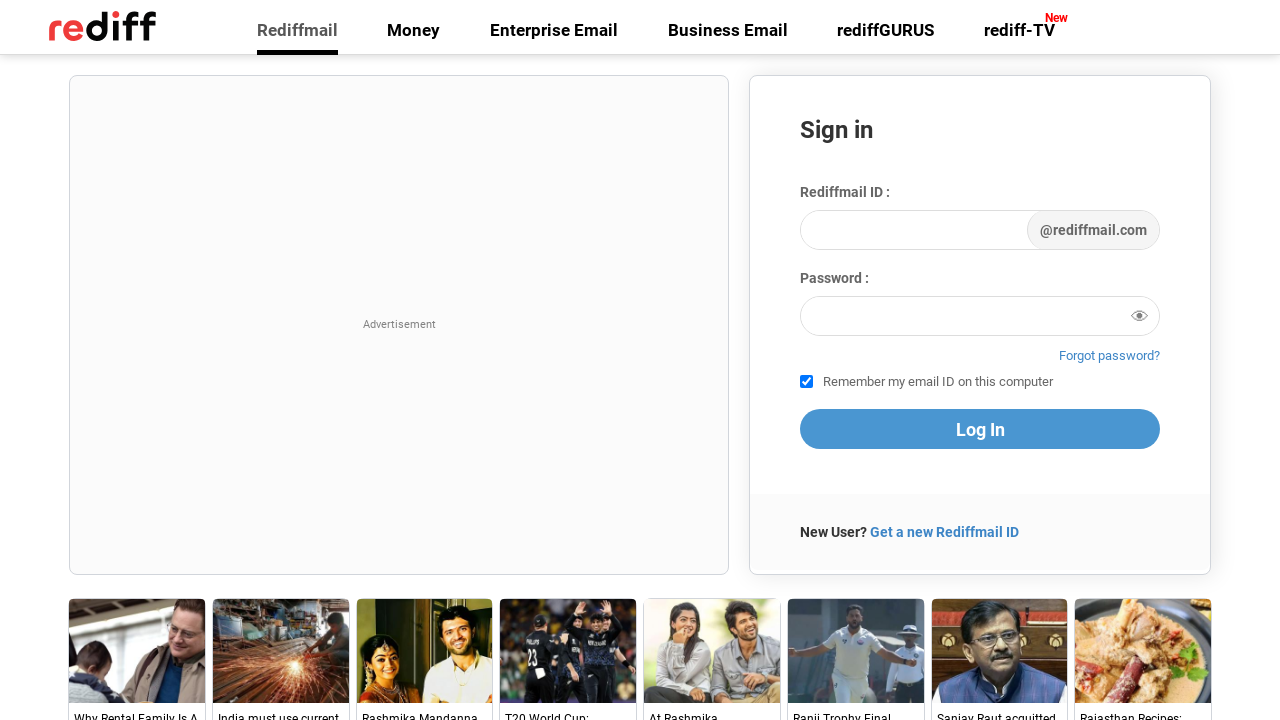

Checked checkbox state: is_checked = True
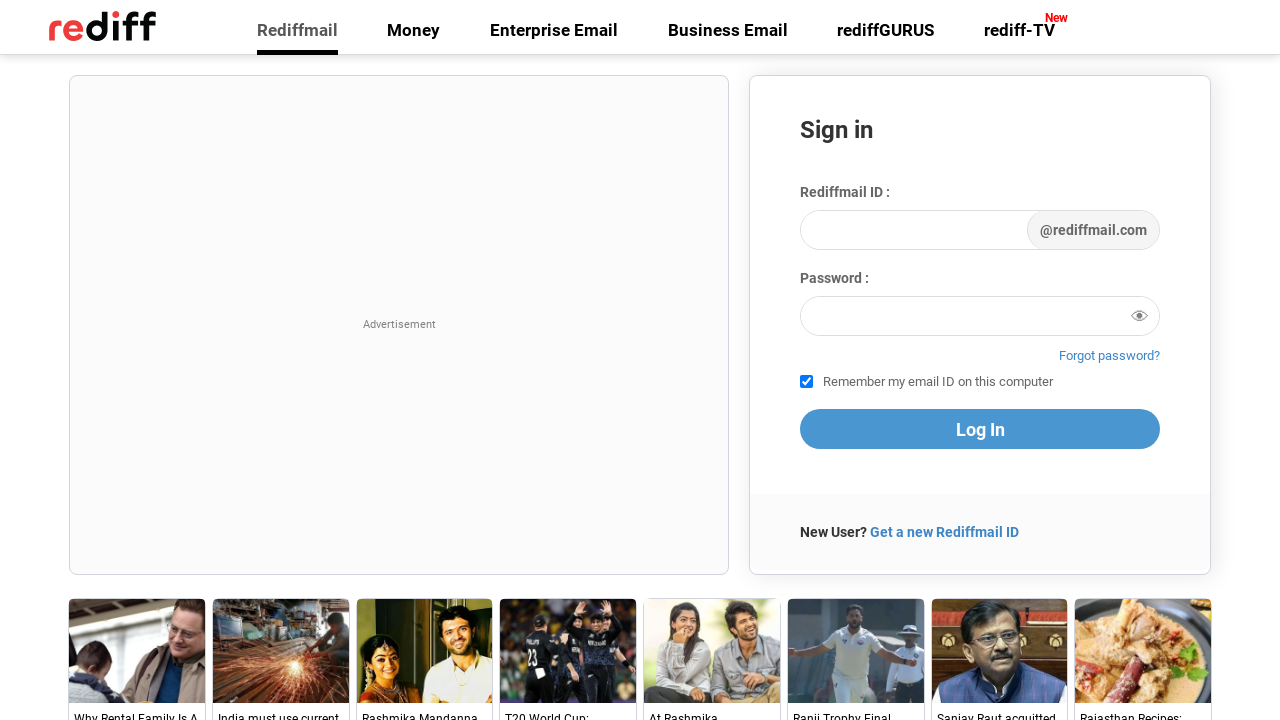

Toggled the checkbox state by clicking it at (806, 382) on input[name='remember']
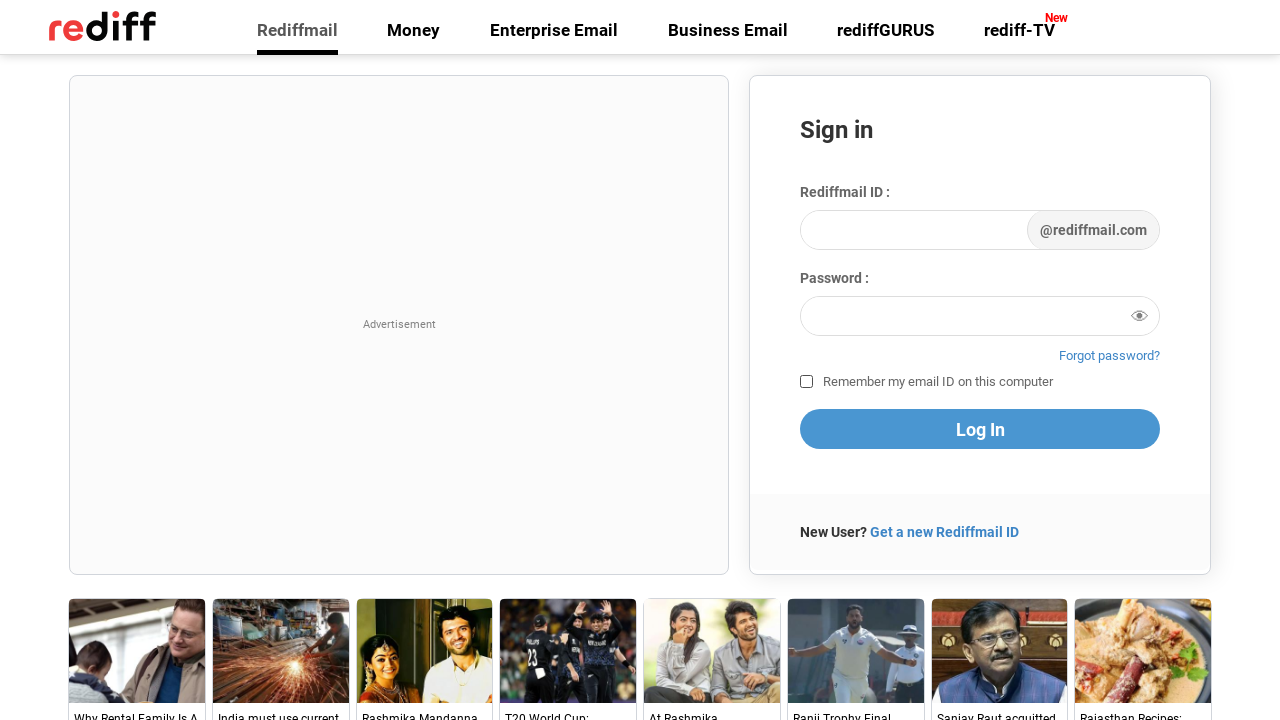

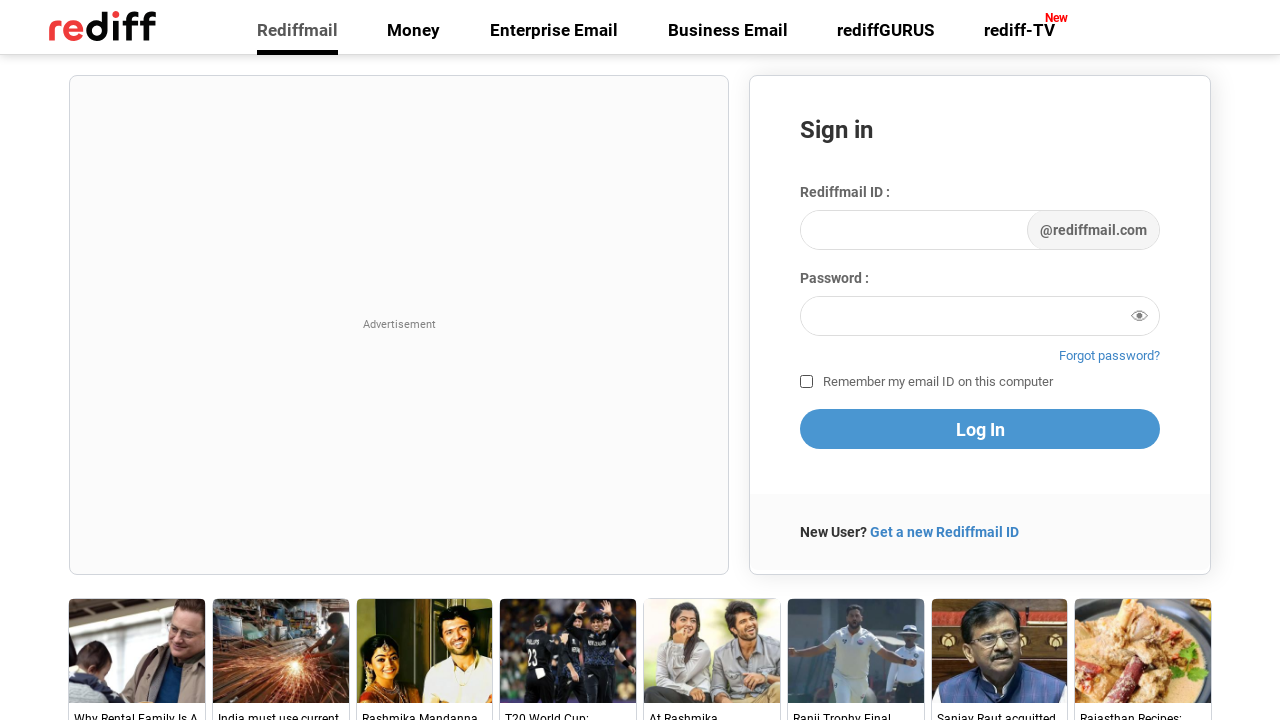